Tests page loading synchronization by navigating to Page Loading section, opening a new tab, and filling in an email field

Starting URL: https://demoapps.qspiders.com/ui?scenario=1

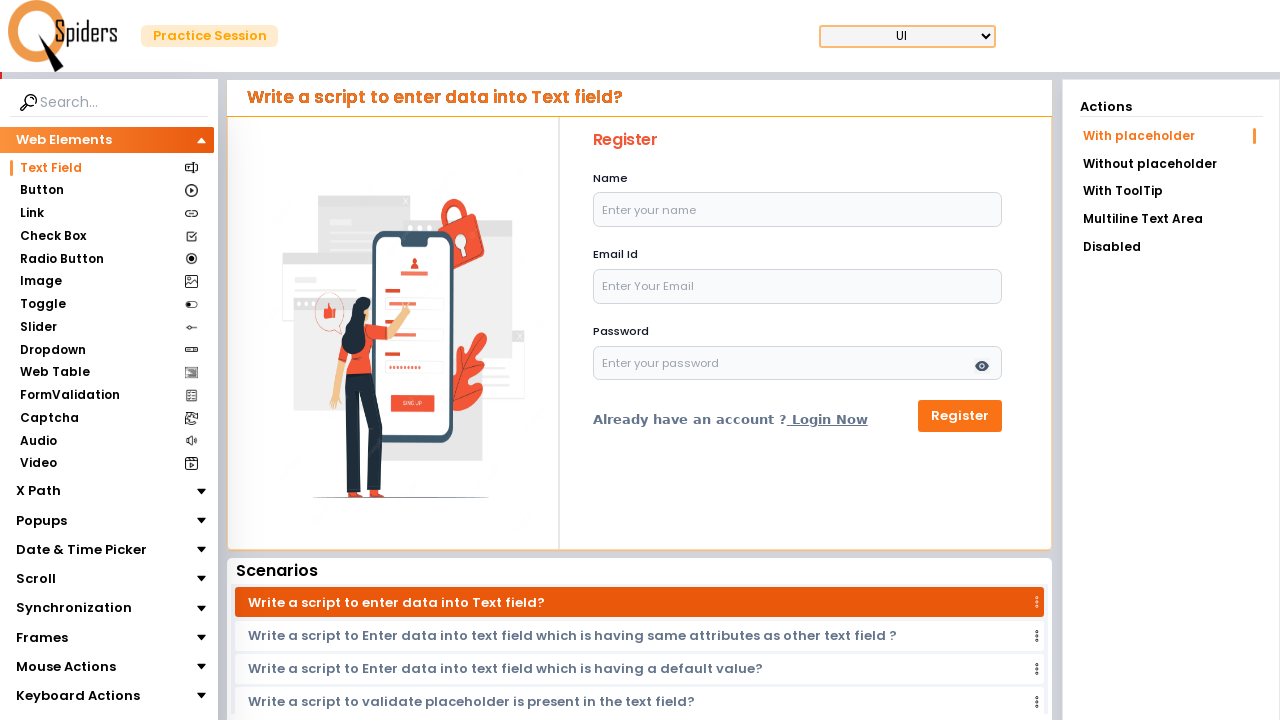

Clicked on Synchronization section at (74, 608) on xpath=//section[normalize-space()='Synchronization']
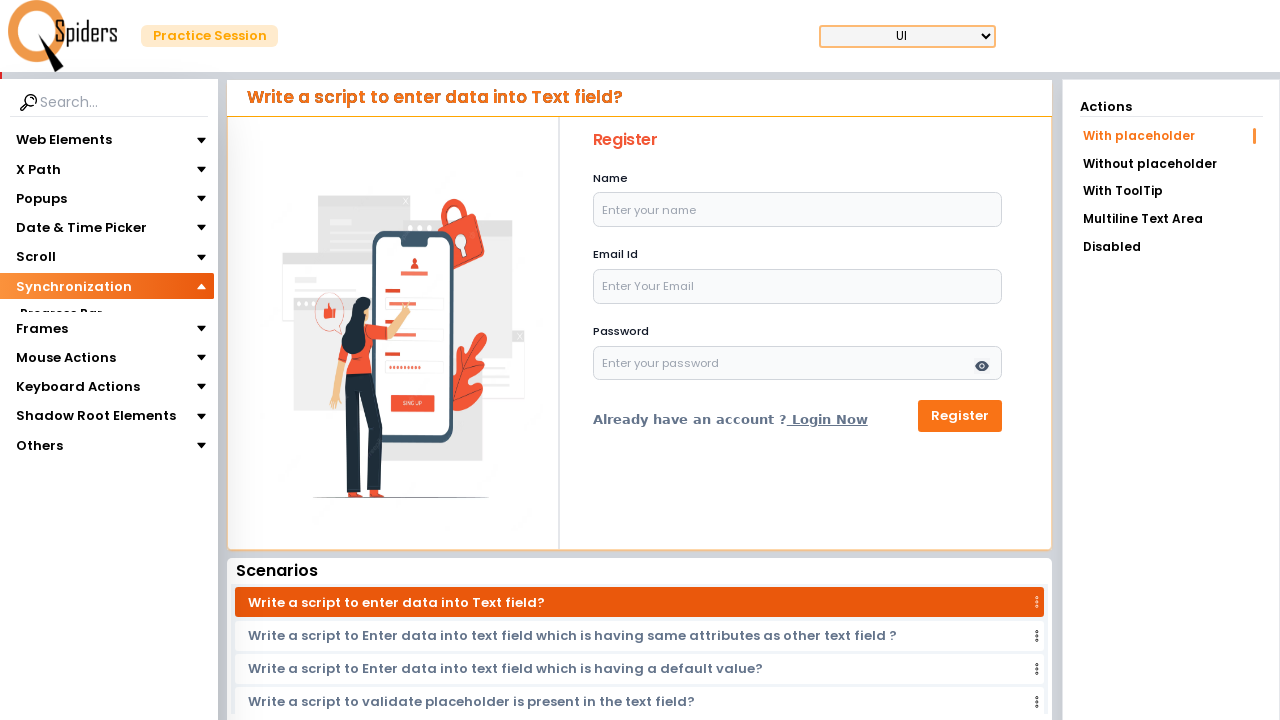

Clicked on Page Loading section at (64, 337) on xpath=//section[normalize-space()='Page Loading']
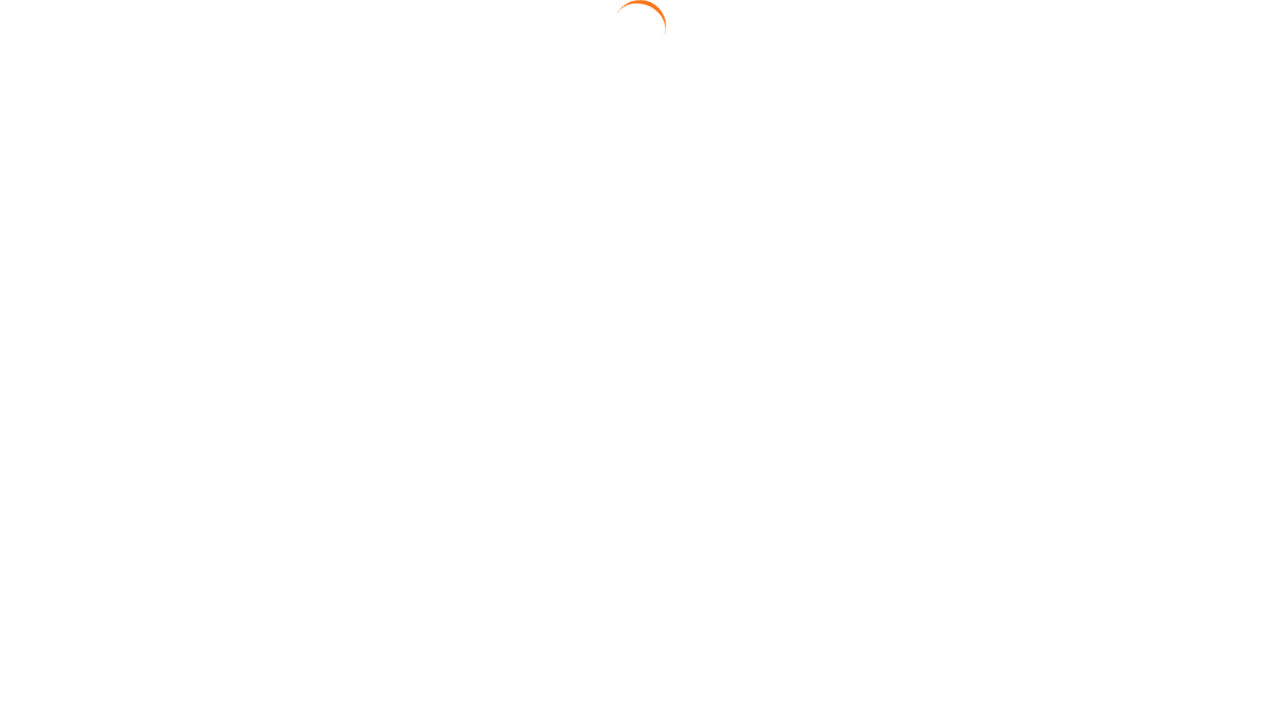

Clicked on Open In New Tab link at (644, 278) on xpath=//a[.='Open In New Tab']
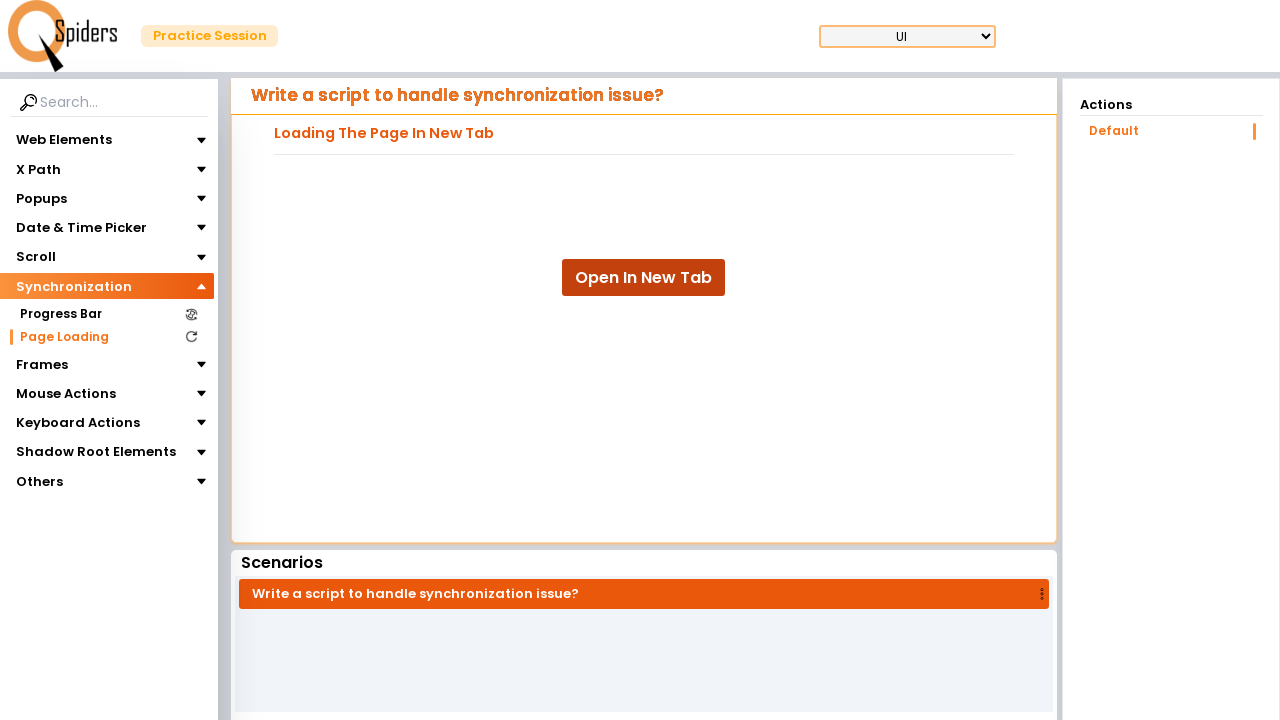

New tab opened and loaded successfully
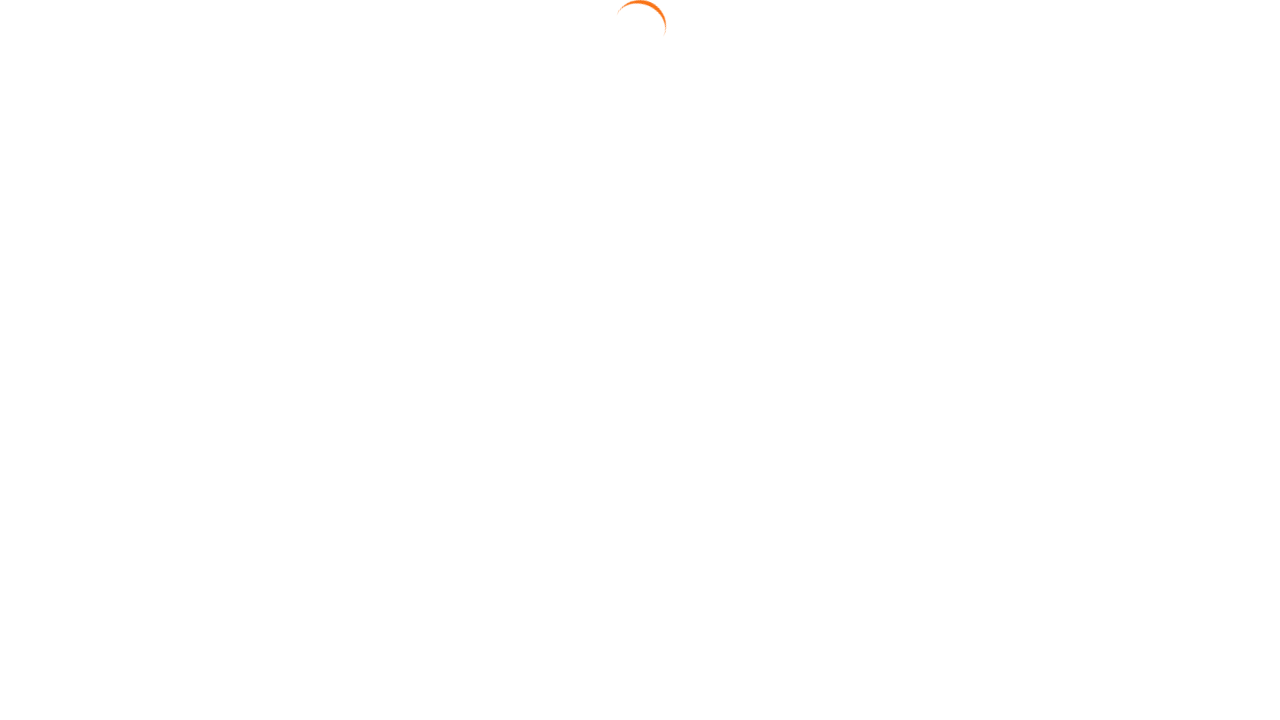

Filled email field with 'testuser@example.com' in new tab on #email
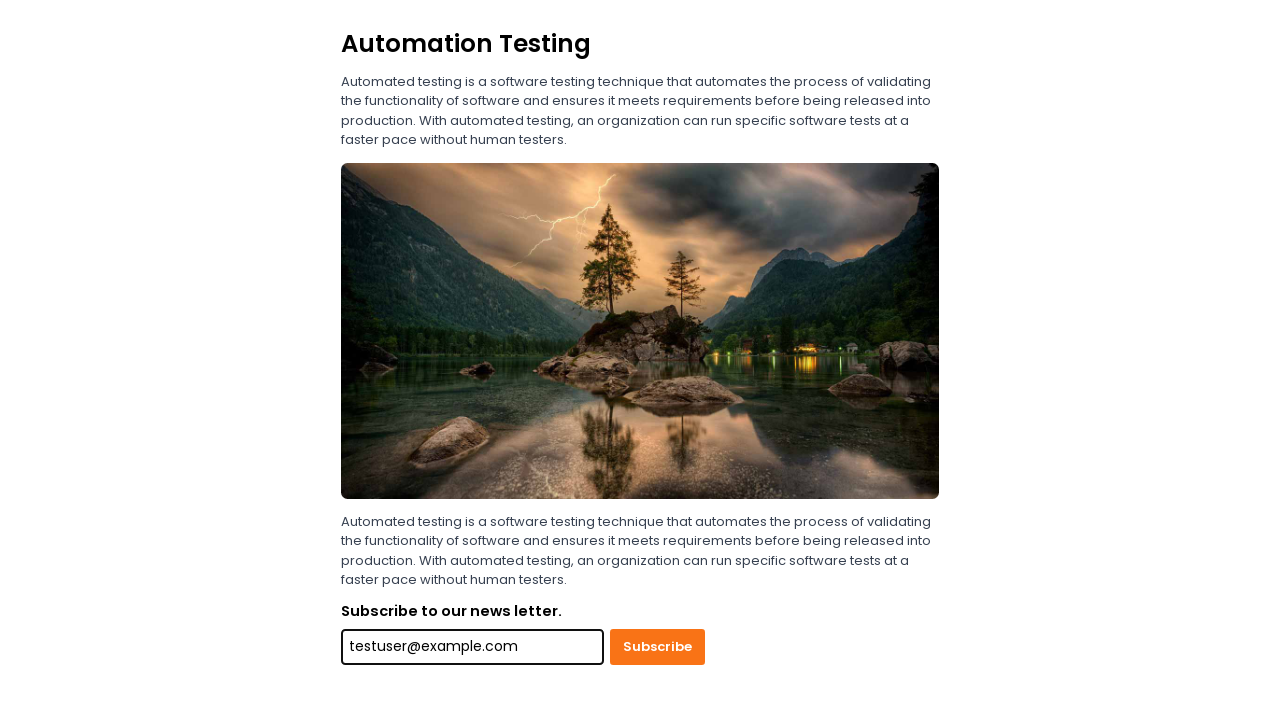

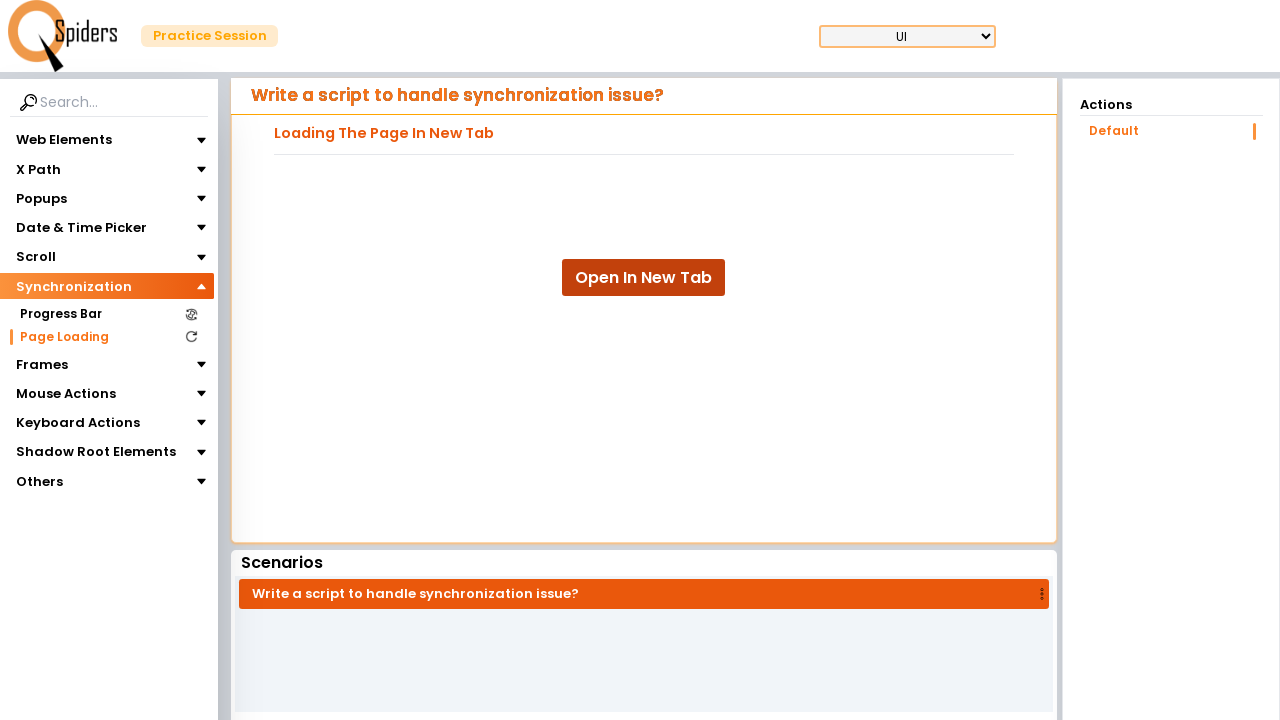